Tests explicit wait with ExpectedConditions by clicking a reveal button, waiting for visibility, and filling the input

Starting URL: https://www.selenium.dev/selenium/web/dynamic.html

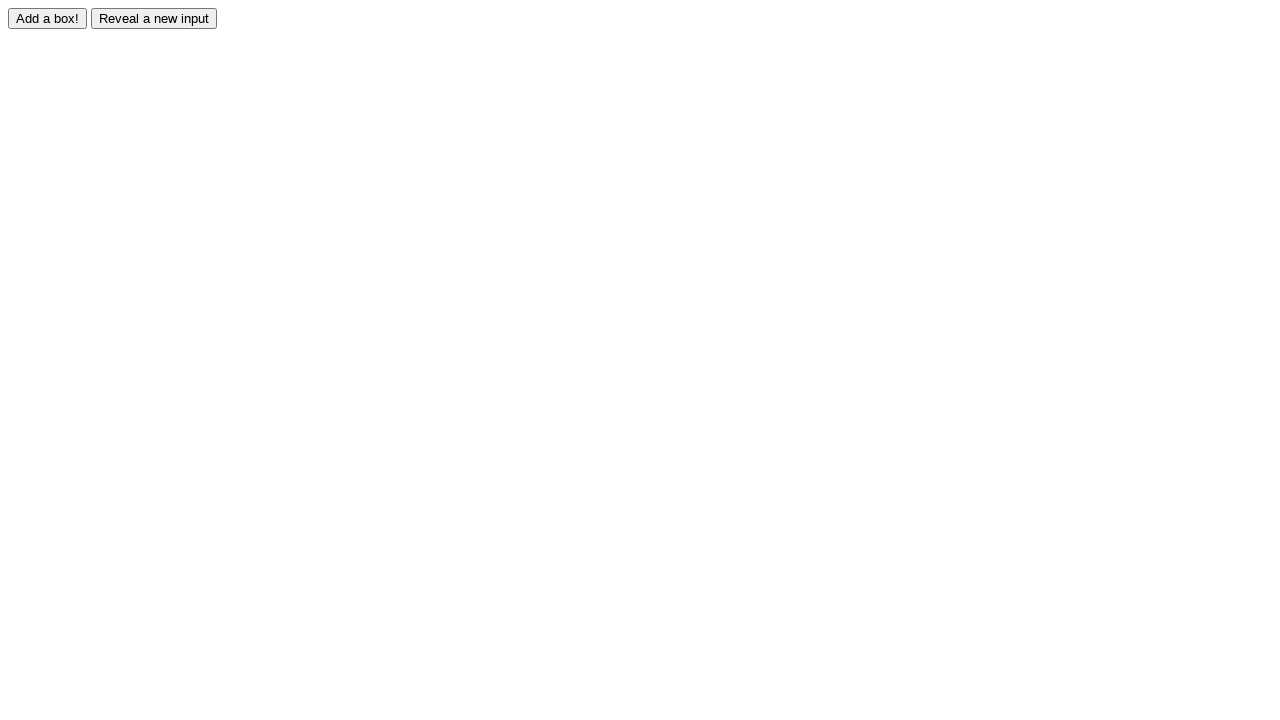

Clicked reveal button to make hidden element visible at (154, 18) on #reveal
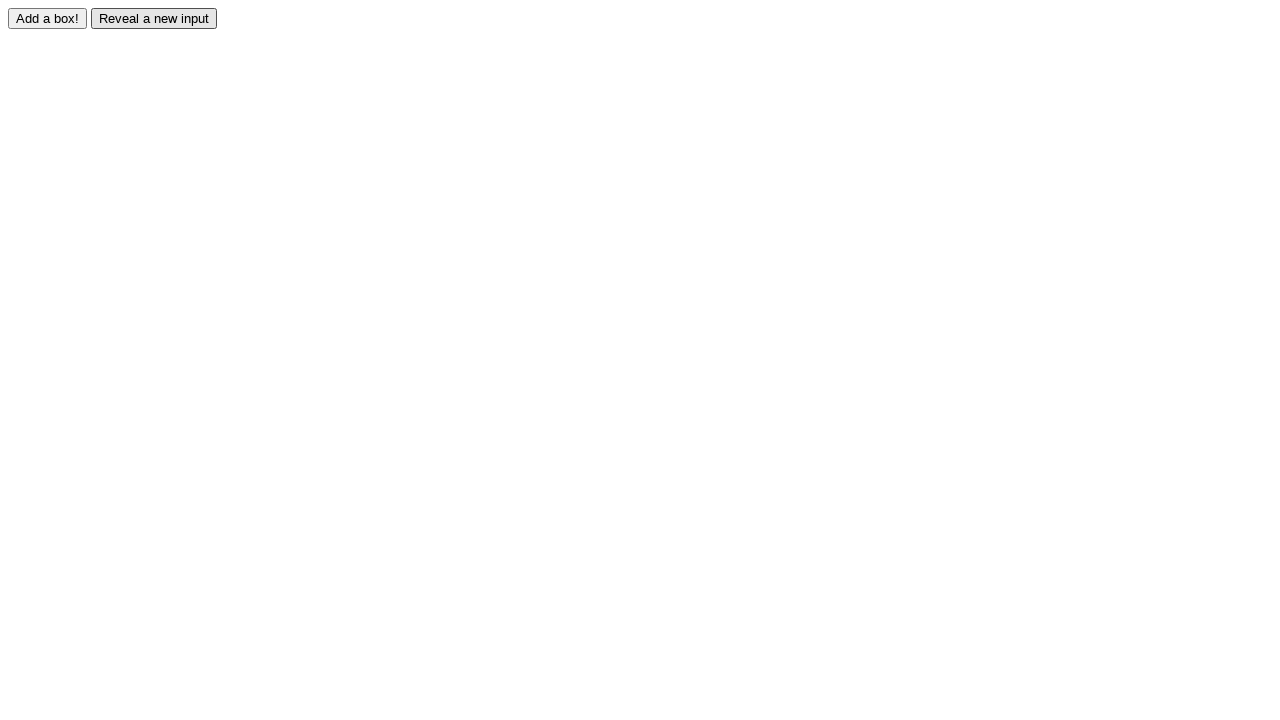

Waited for revealed element to become visible
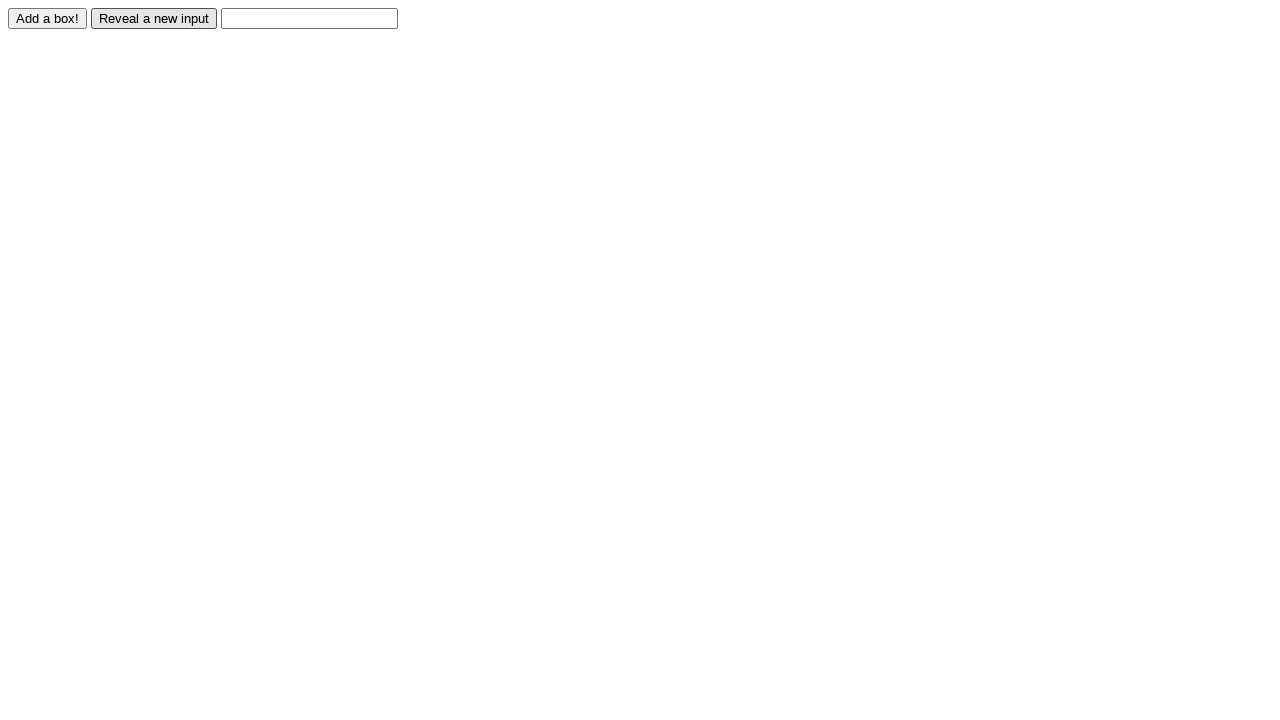

Filled revealed input field with 'Displayed' on #revealed
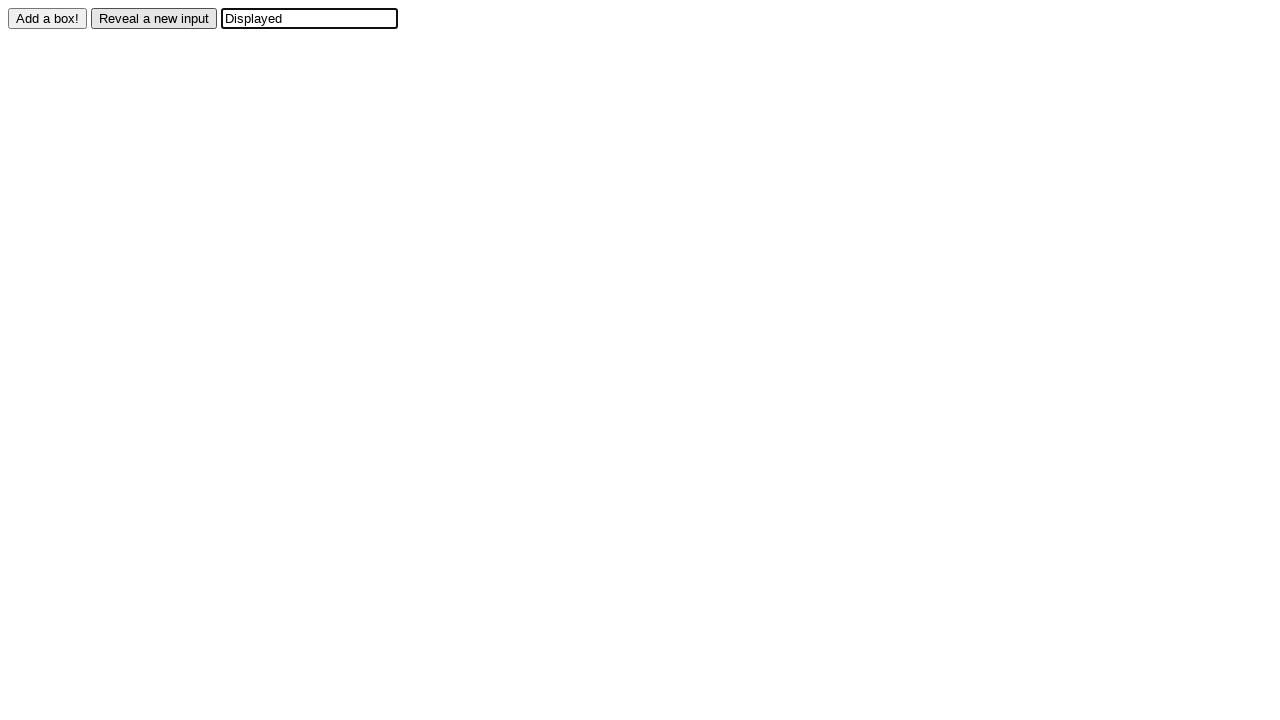

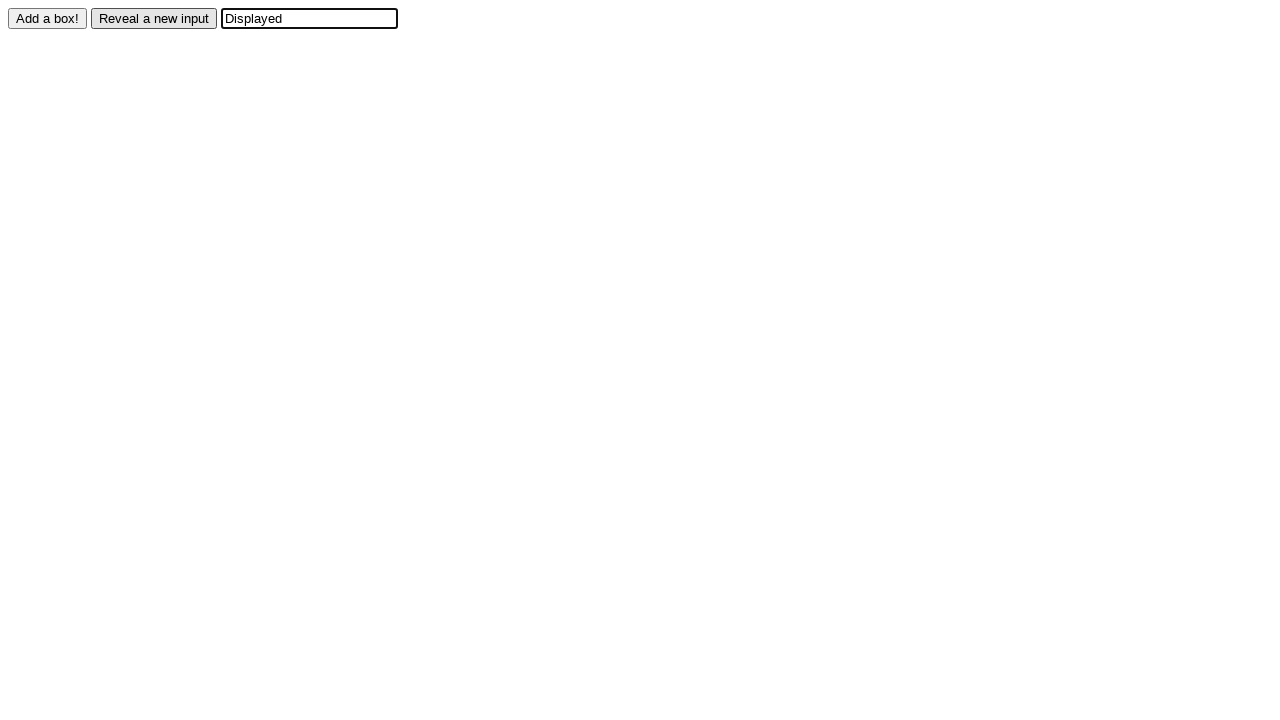